Tests date picker functionality by entering a date

Starting URL: https://bonigarcia.dev/selenium-webdriver-java/

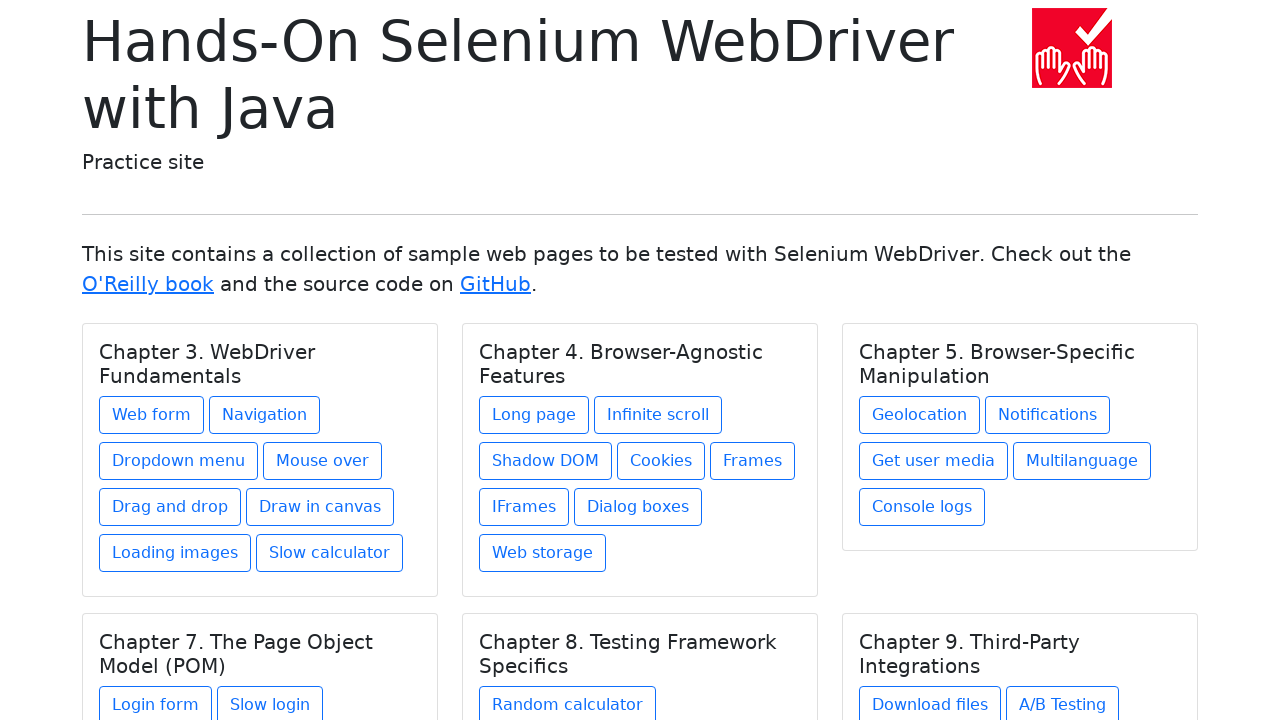

Clicked link to navigate to web form page at (152, 415) on a[href='web-form.html']
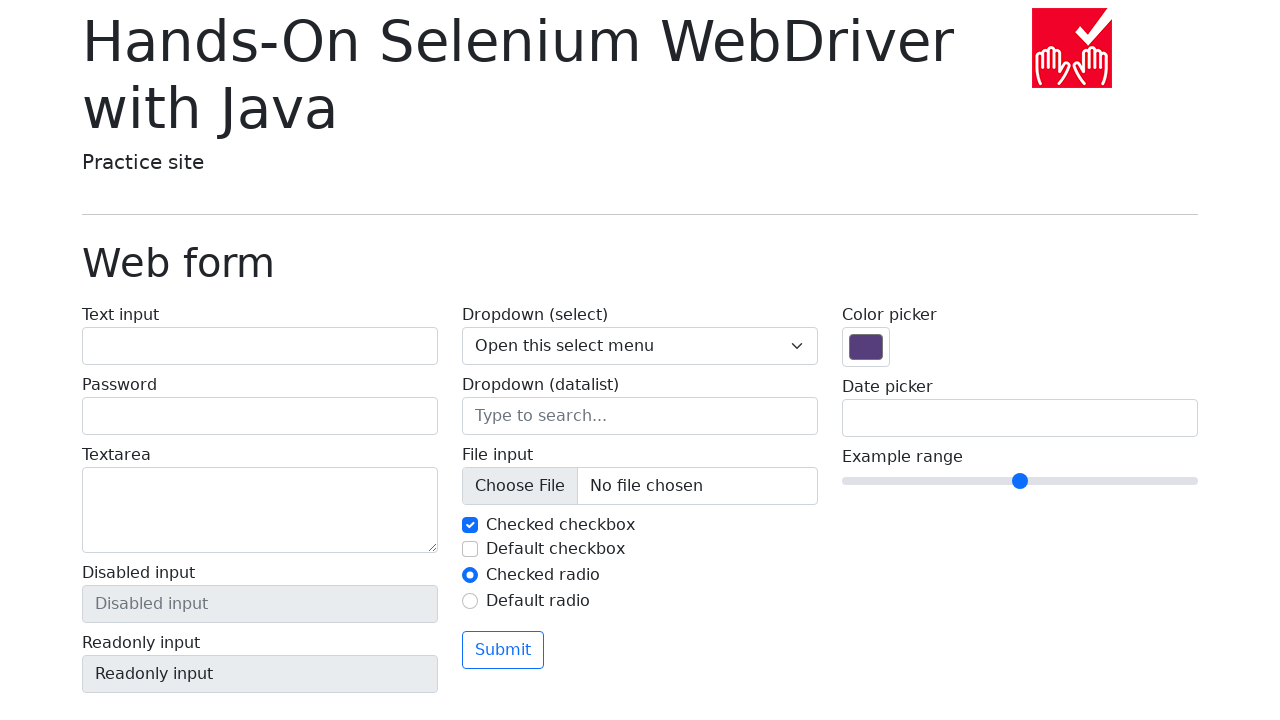

Filled date picker with date 1997-11-07 on input[name='my-date']
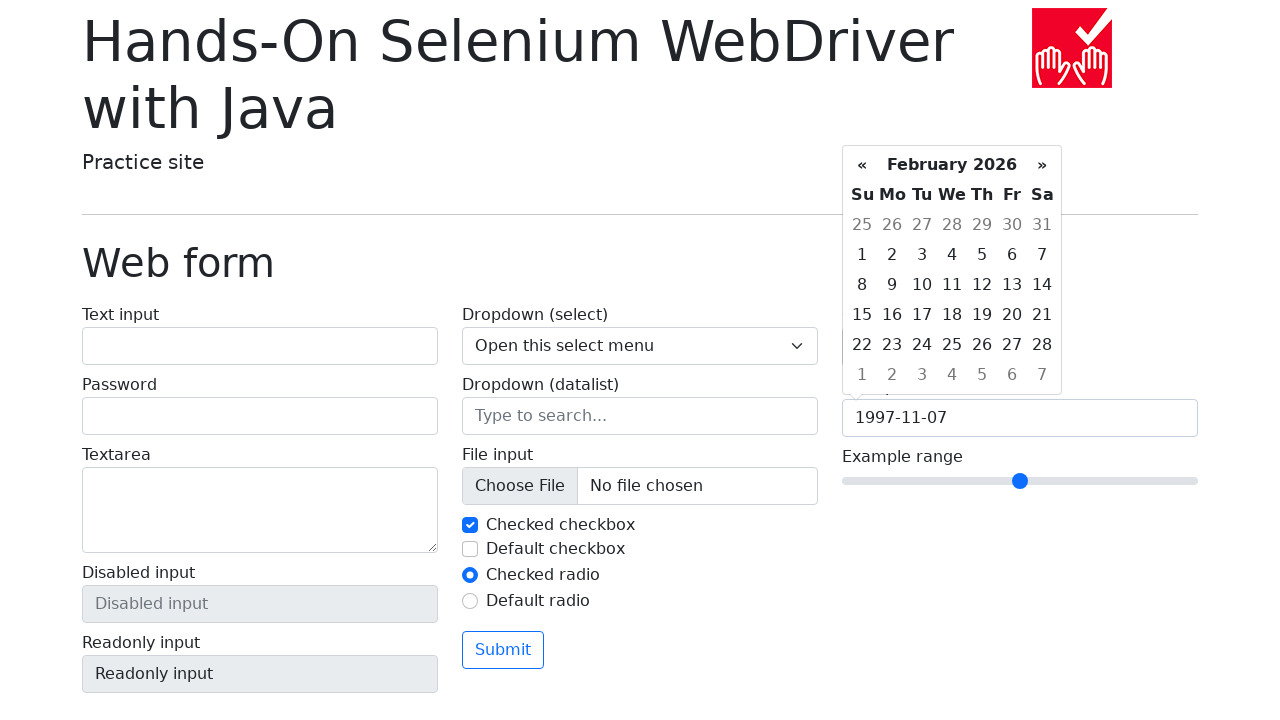

Verified that date picker contains year 1997
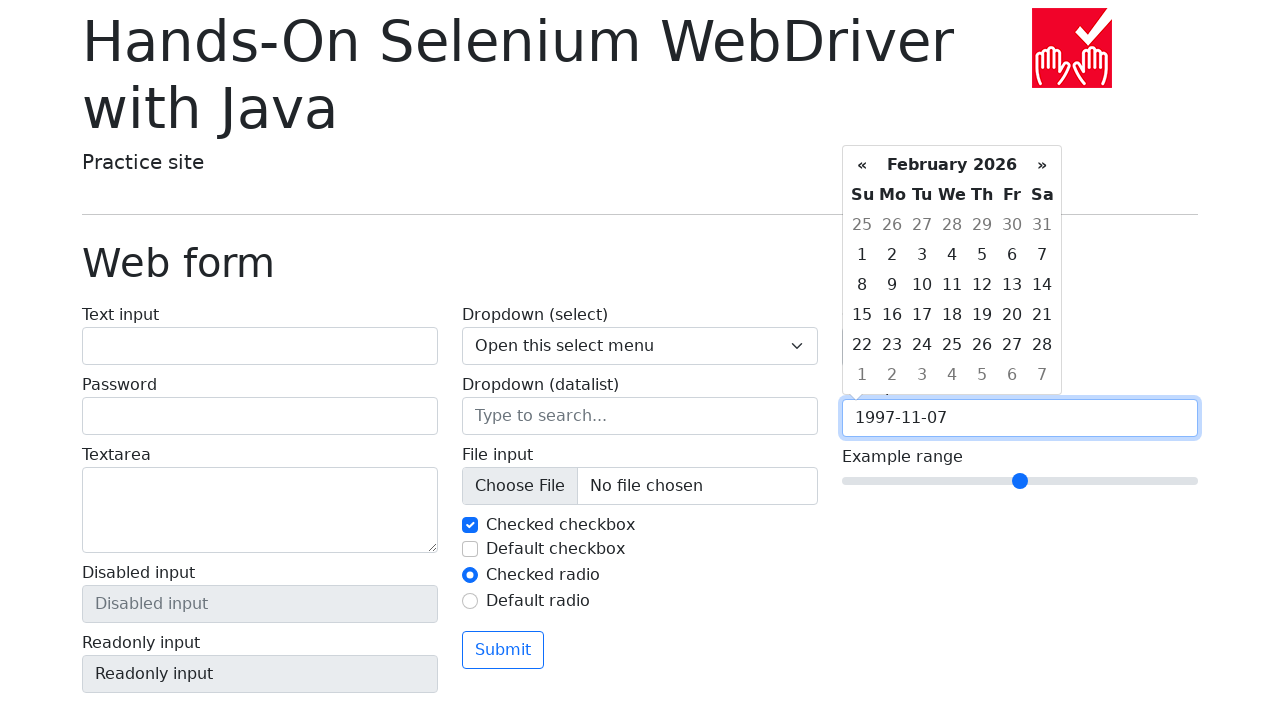

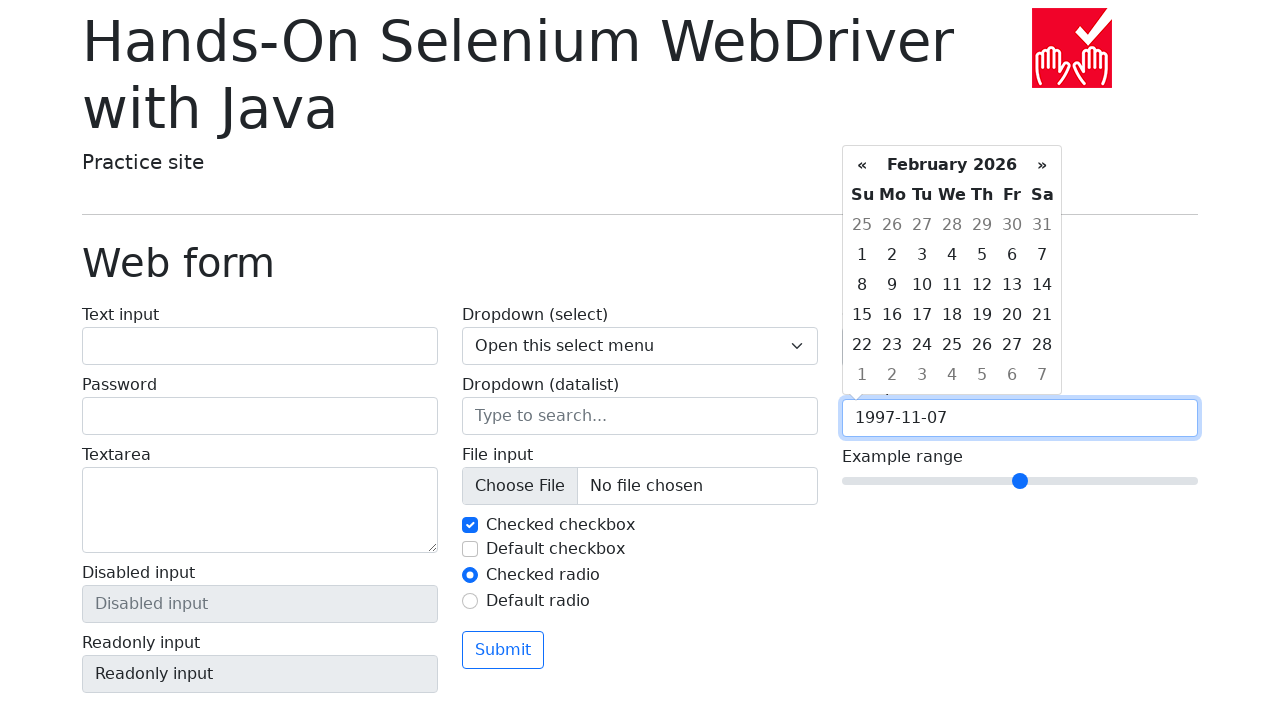